Tests navigation on Dillards website by clicking on Kids category and verifying Girls link is displayed

Starting URL: https://www.dillards.com/

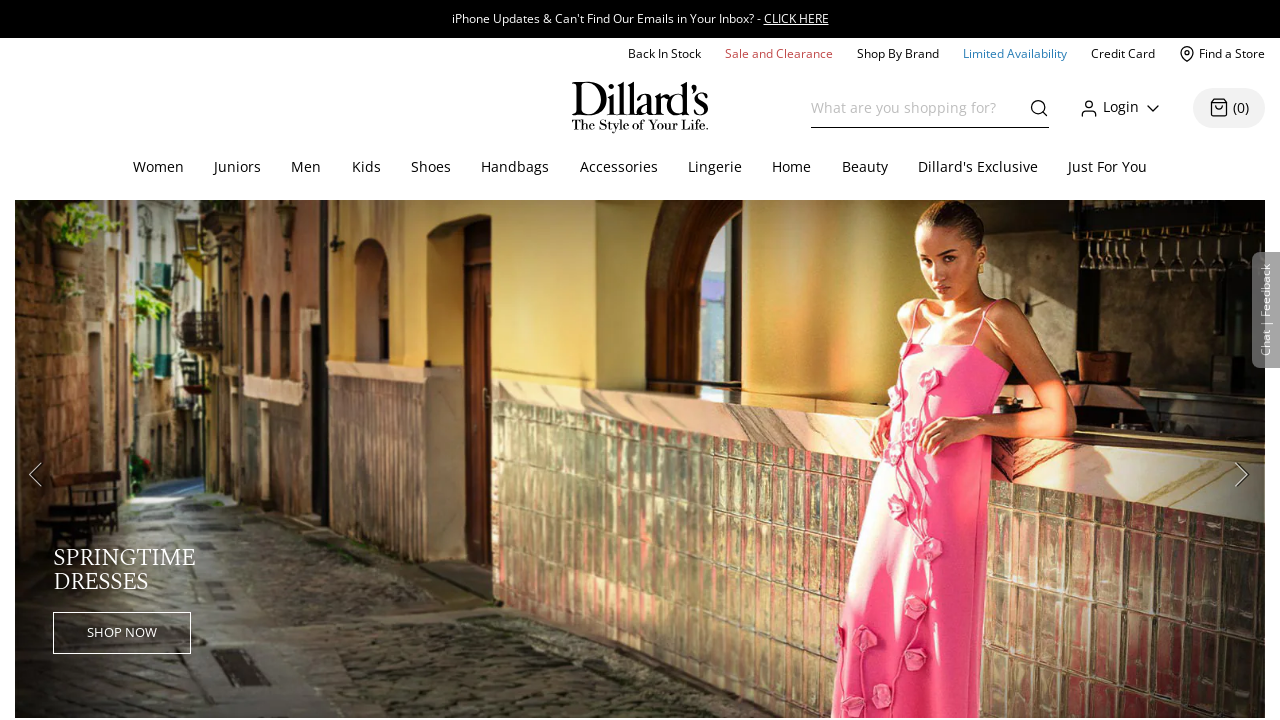

Clicked on Kids category in top navigation at (366, 168) on #topcat_Kids
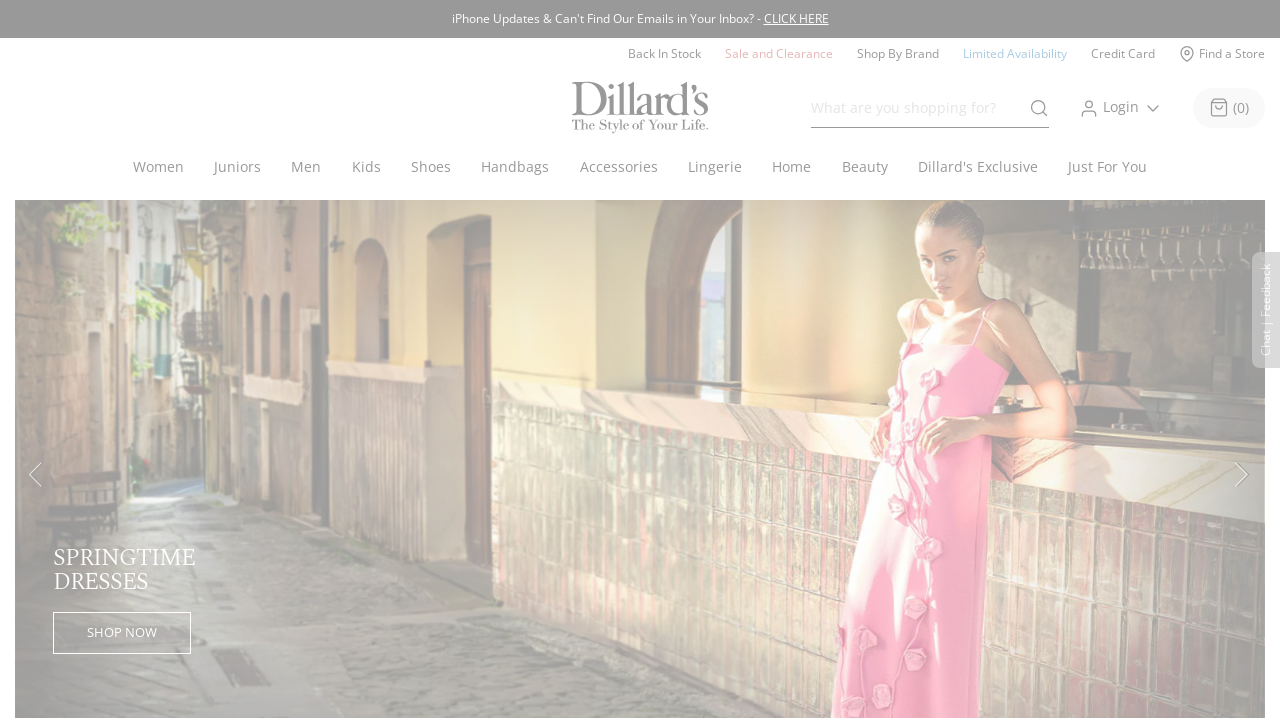

Waited for and verified Girls link is displayed
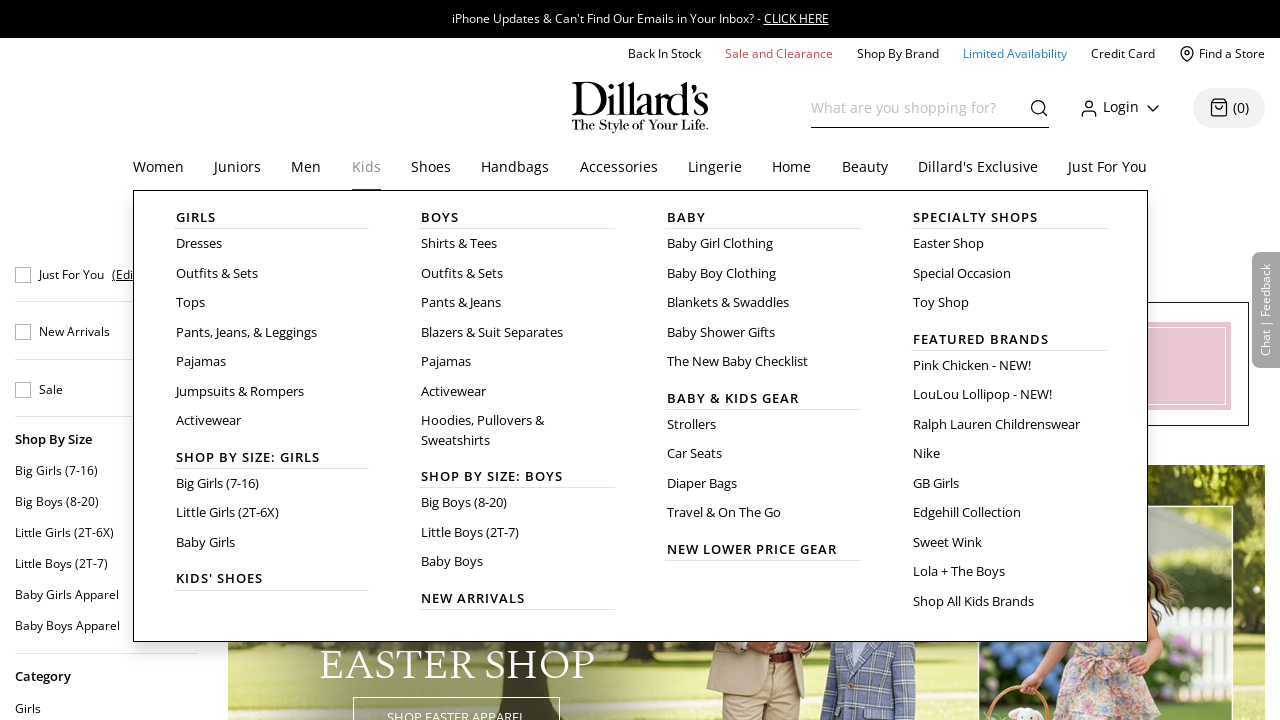

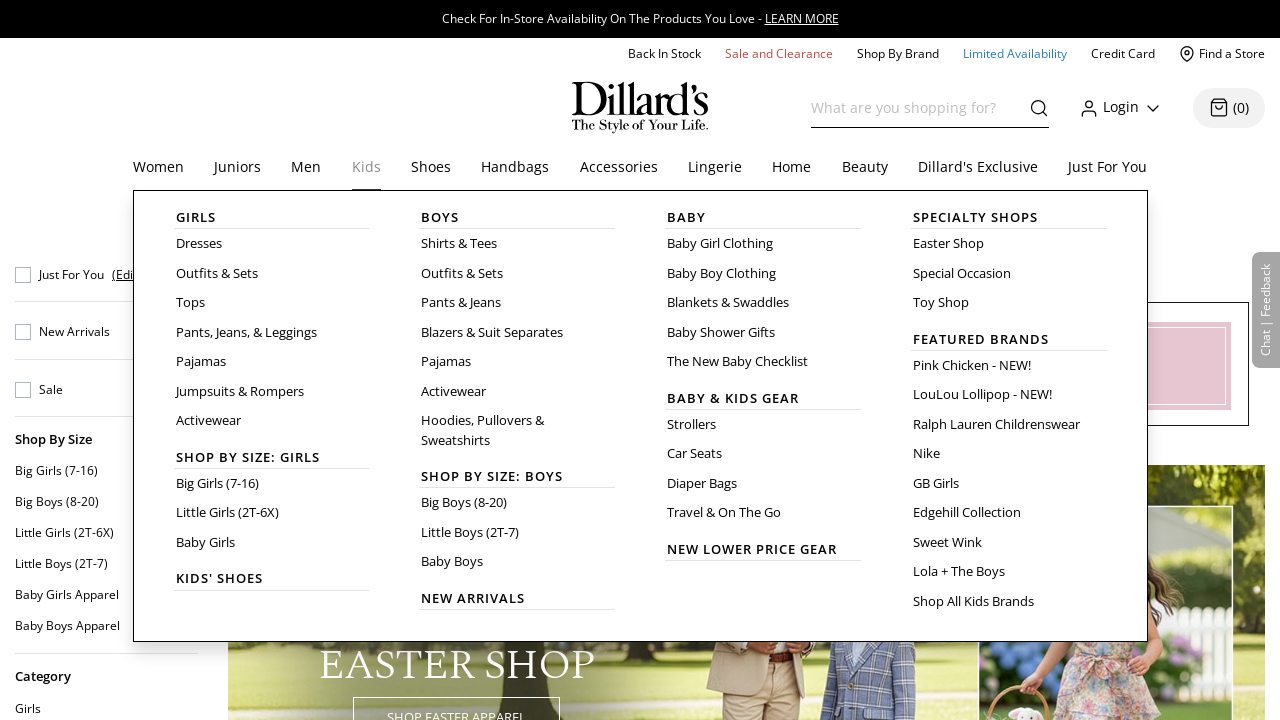